Searches for "Eric Falsken" on Microsoft's website using the search functionality

Starting URL: http://www.microsoft.com

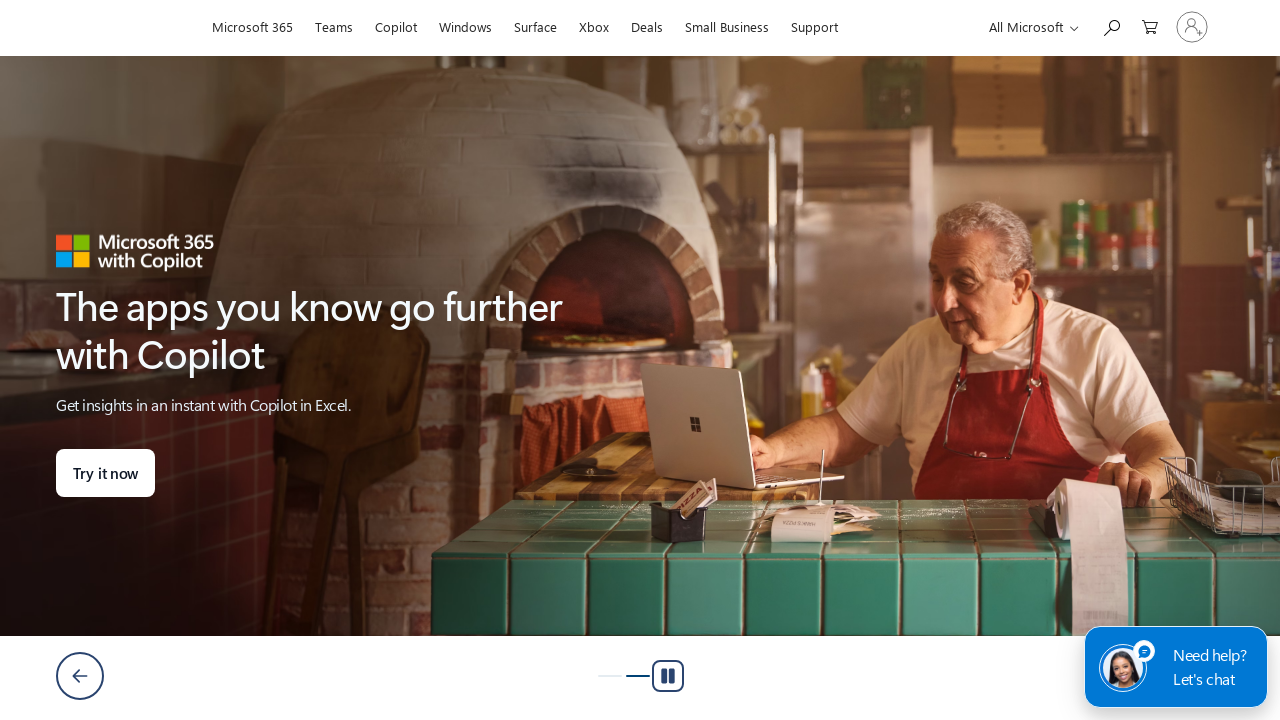

Clicked search icon to expand searchbox at (1111, 26) on #search
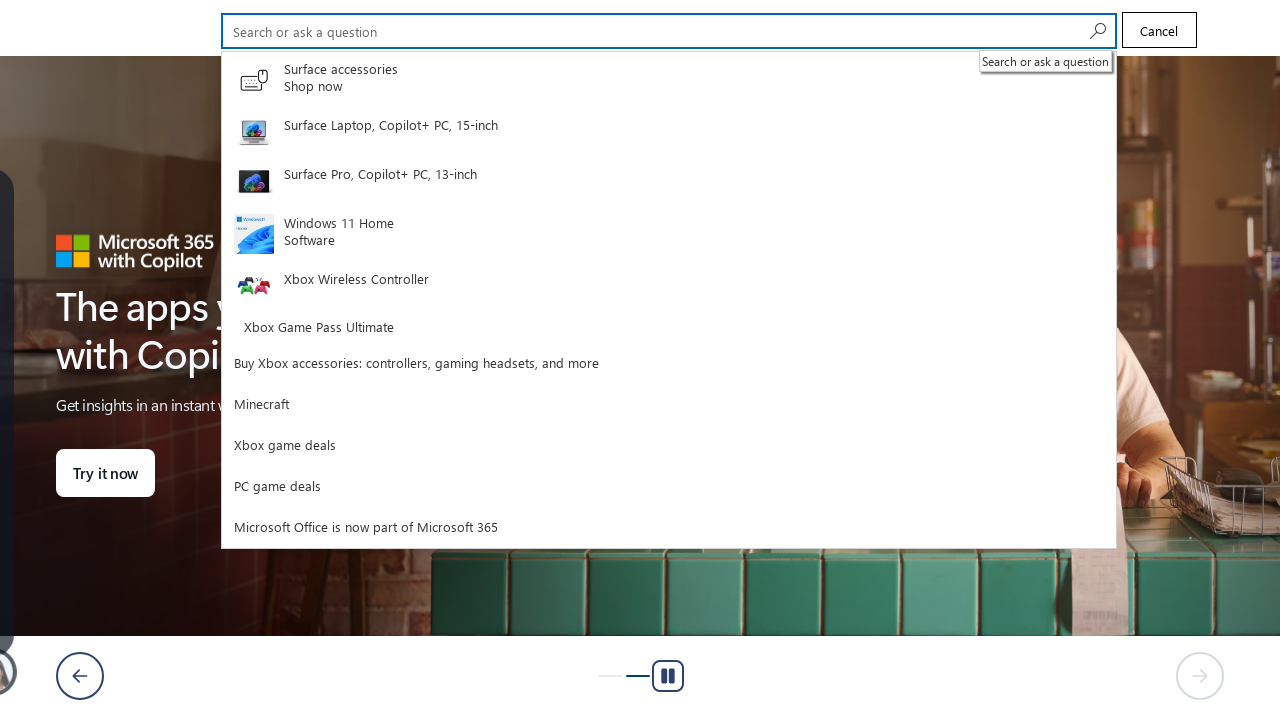

Filled search field with 'Eric Falsken' on #cli_shellHeaderSearchInput
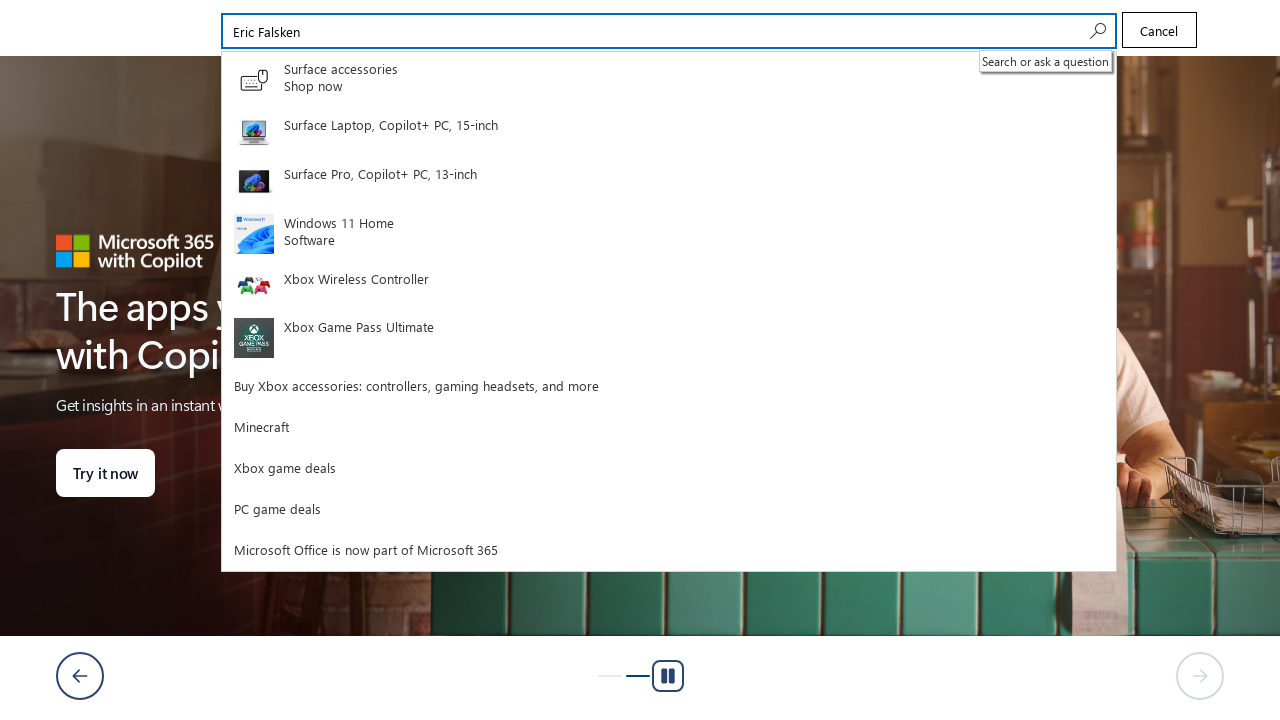

Clicked search button to execute search for Eric Falsken at (1096, 31) on #search
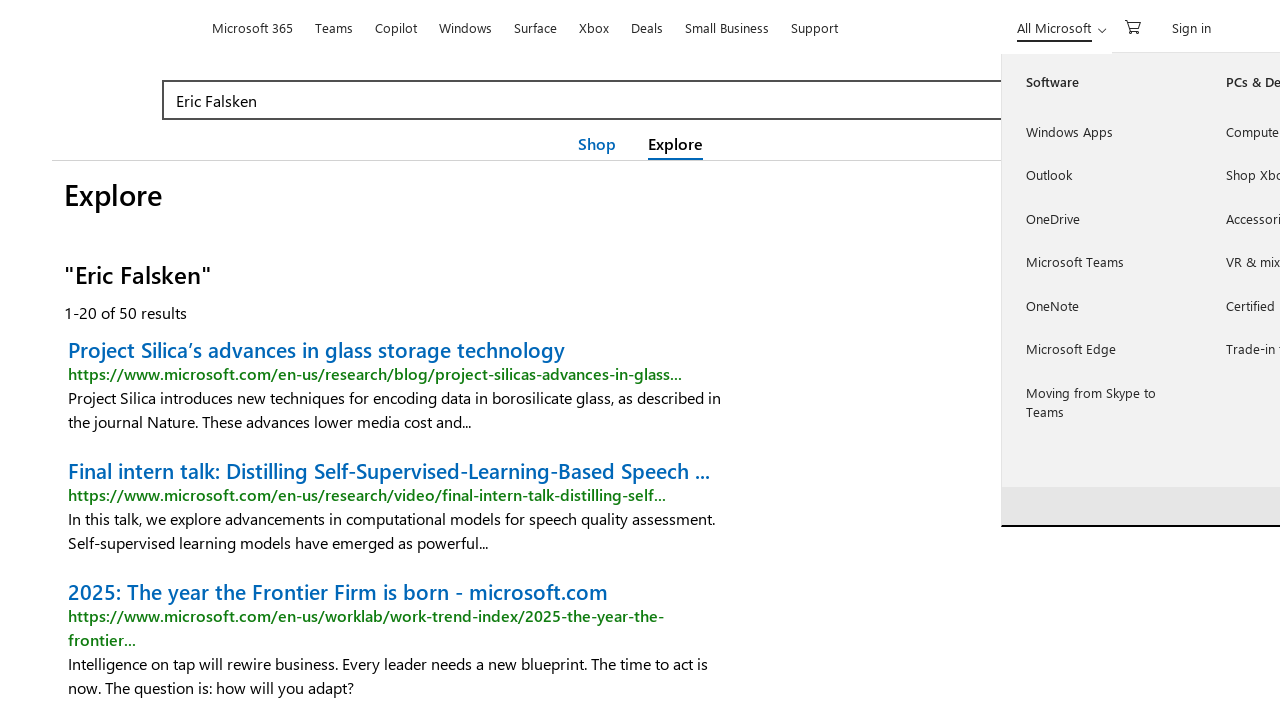

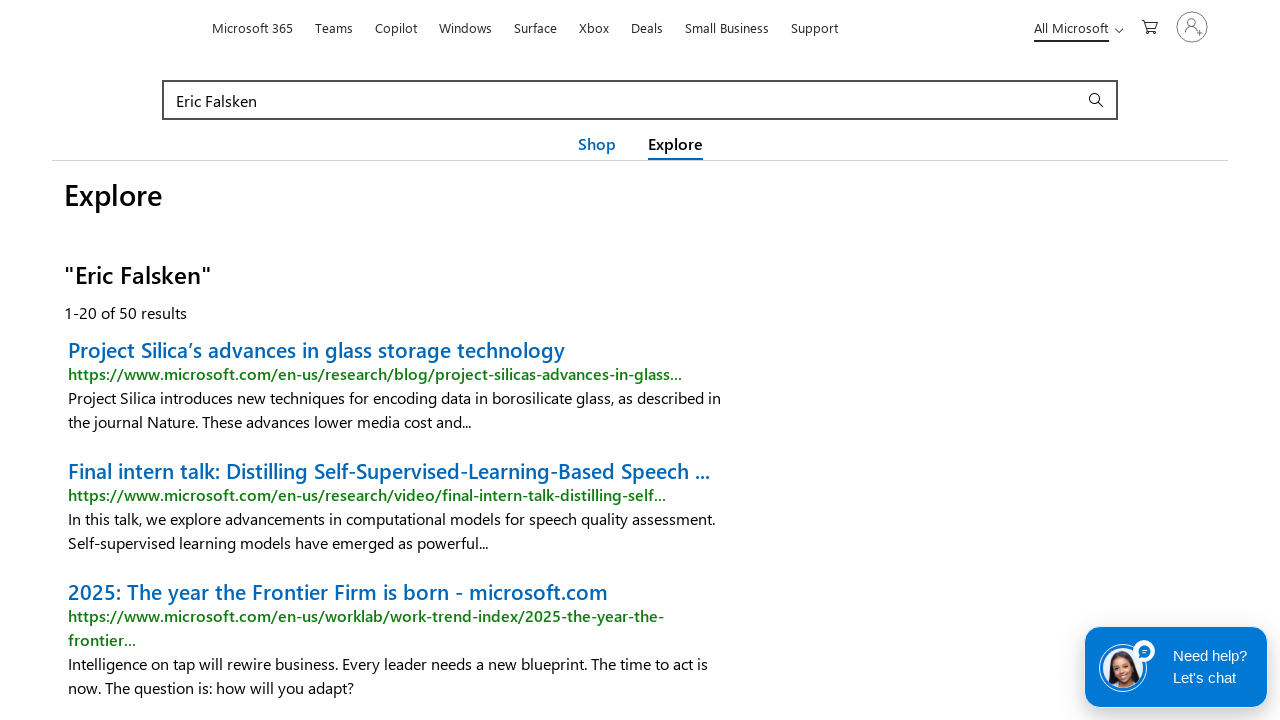